Tests static dropdown selection by selecting an option from a dropdown menu using index-based selection on an HTML forms demo page.

Starting URL: https://echoecho.com/htmlforms11.htm

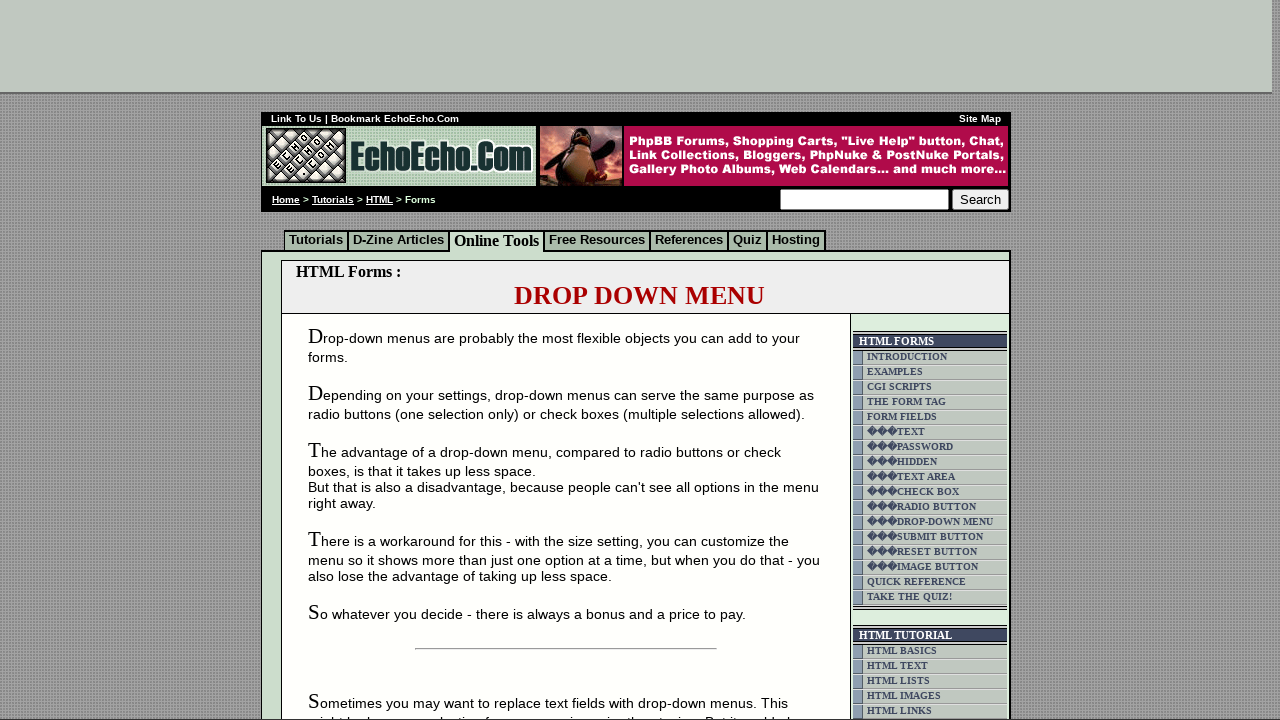

Navigated to HTML forms demo page
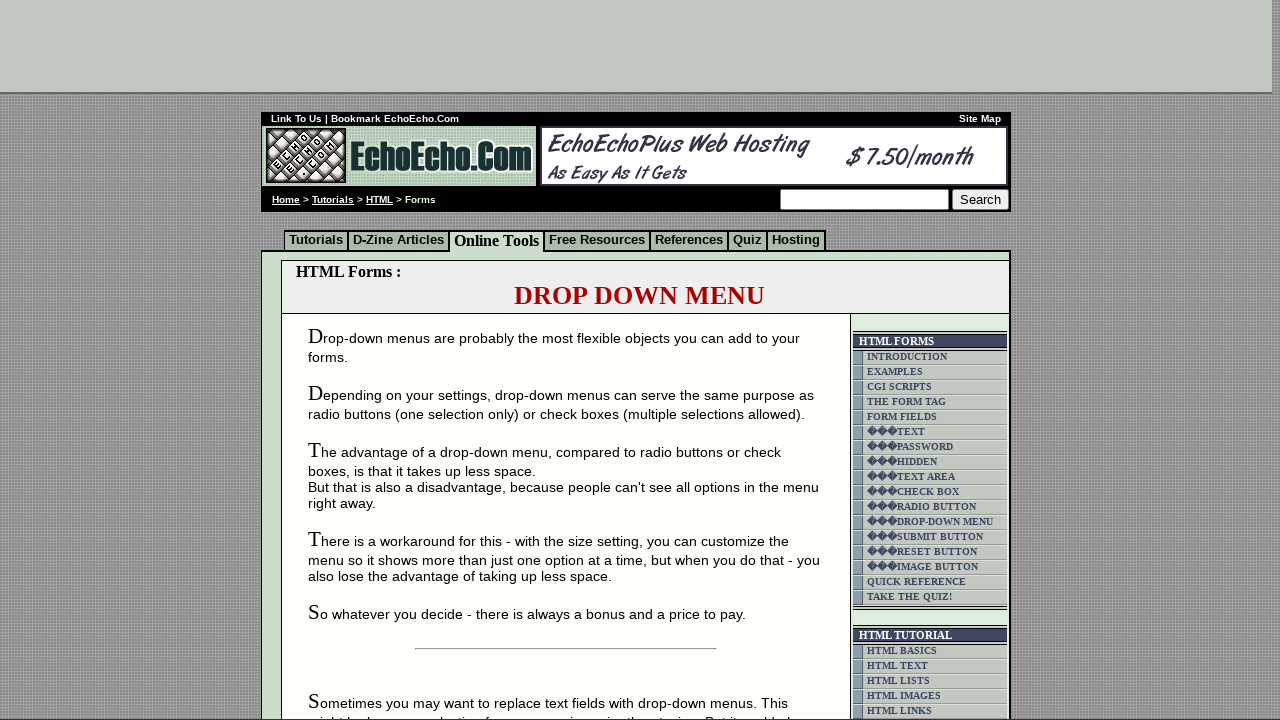

Selected third option (index 2) from static dropdown menu on select[name='mydropdown']
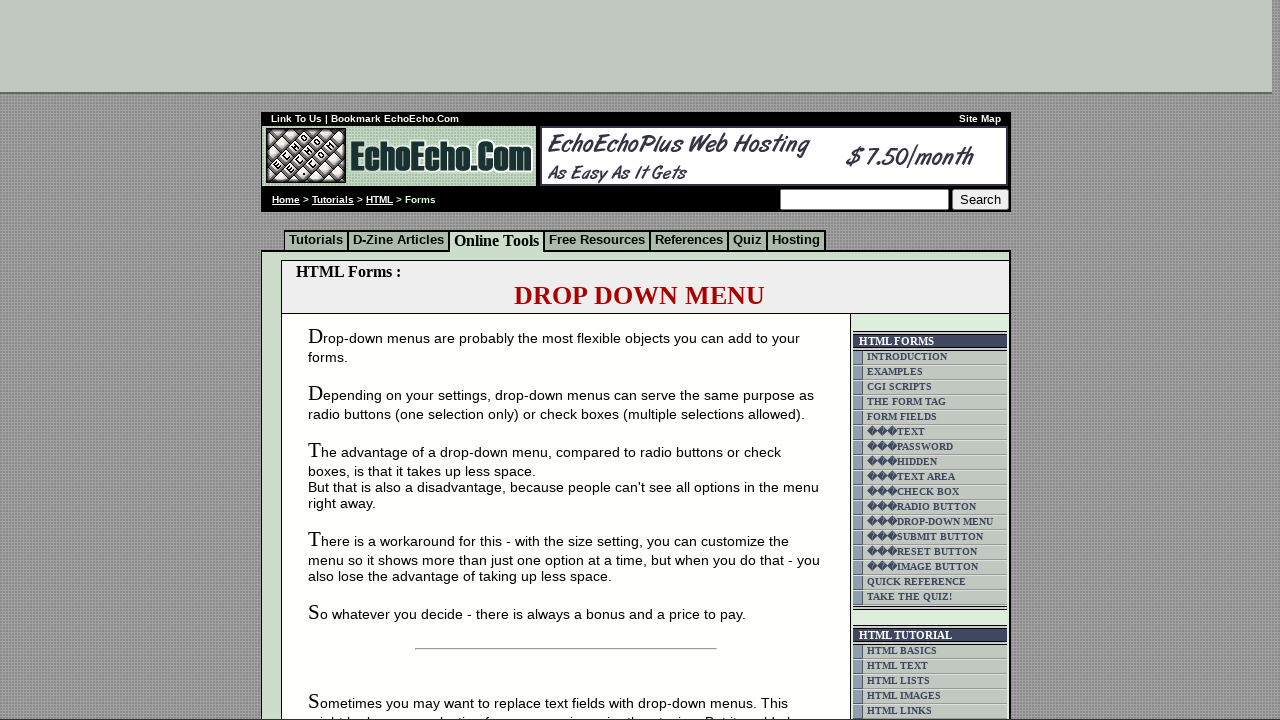

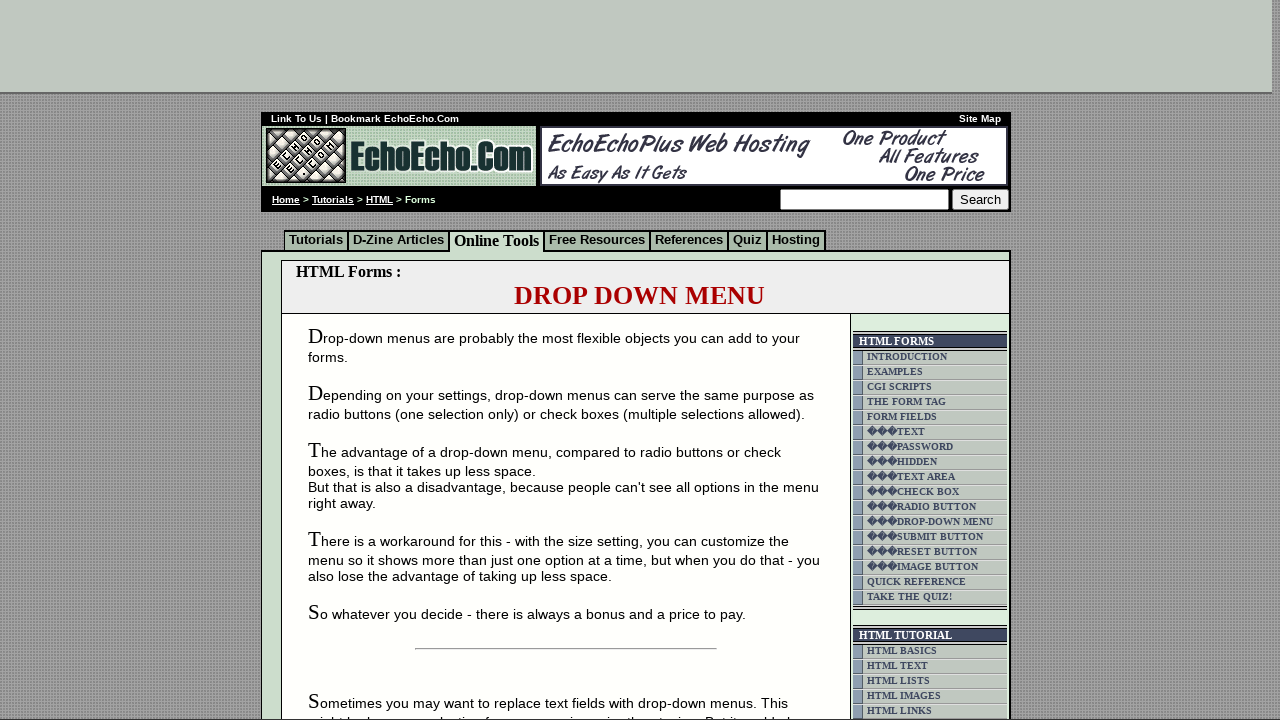